Tests web table navigation by finding specific course information in a table

Starting URL: https://rahulshettyacademy.com/AutomationPractice/

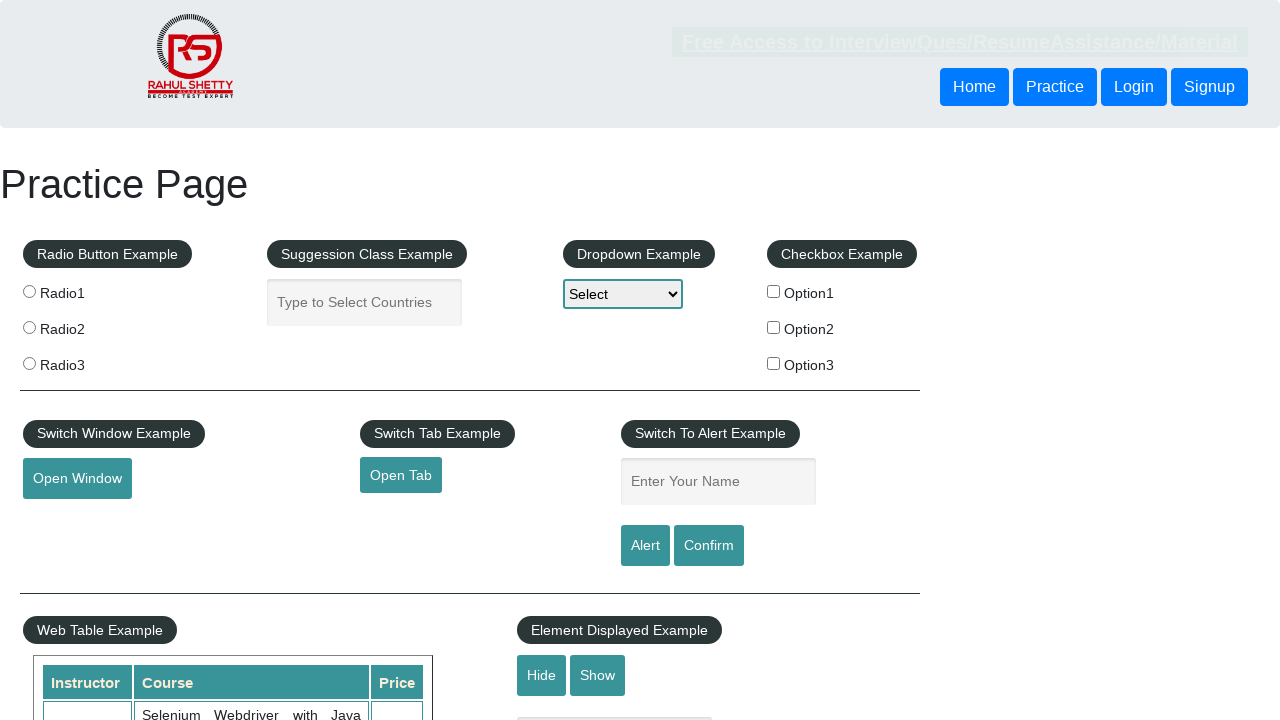

Located all course name cells in the web table
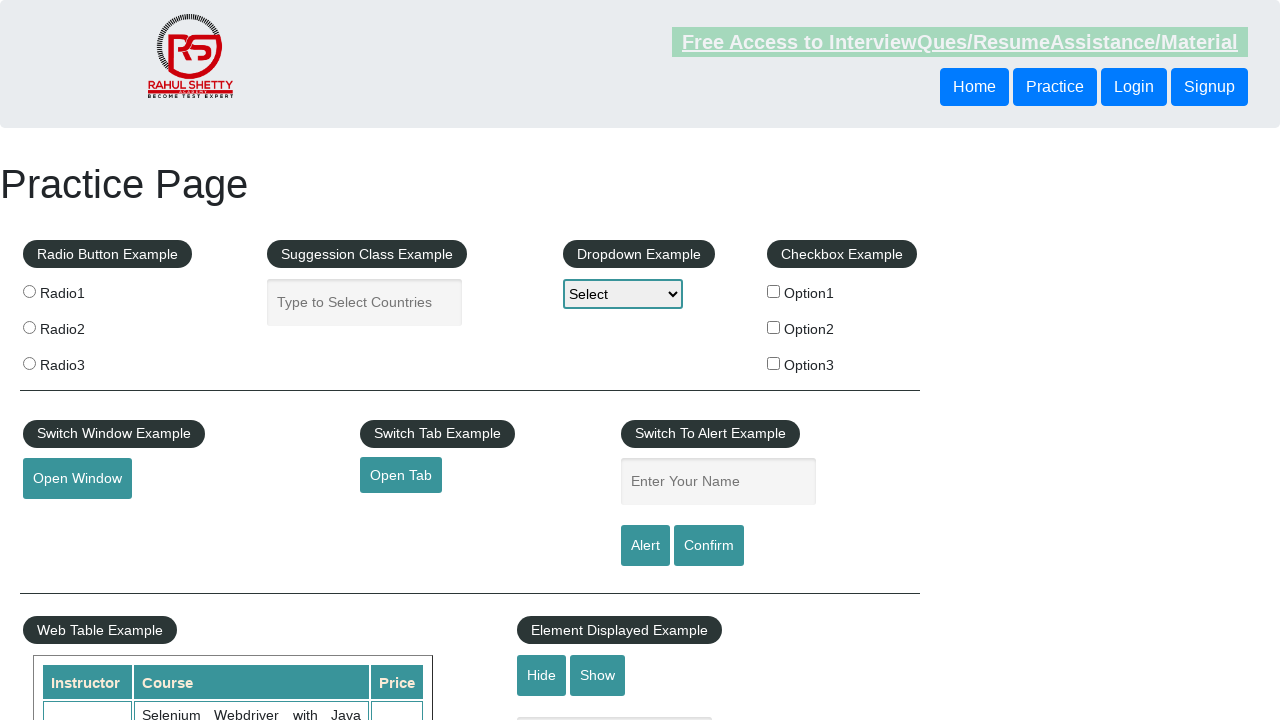

Counted 20 rows in the table
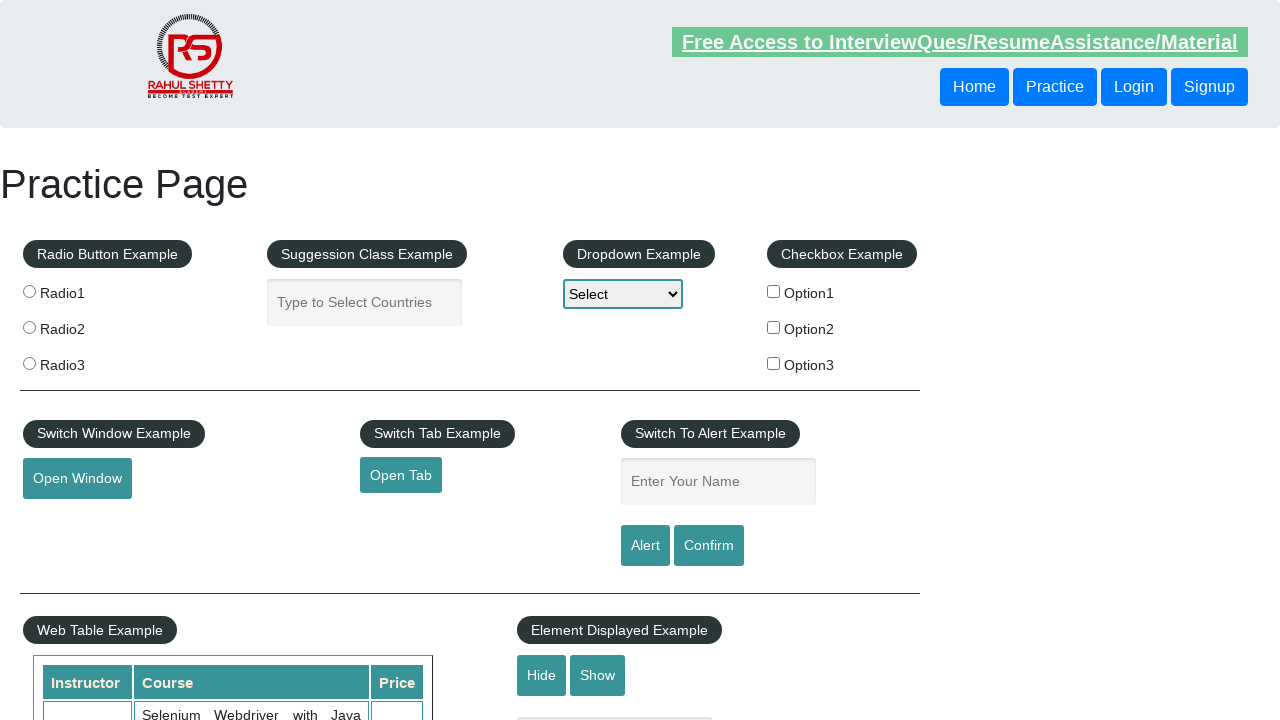

Retrieved text content from row 1: 'Selenium Webdriver with Java Basics + Advanced + Interview Guide'
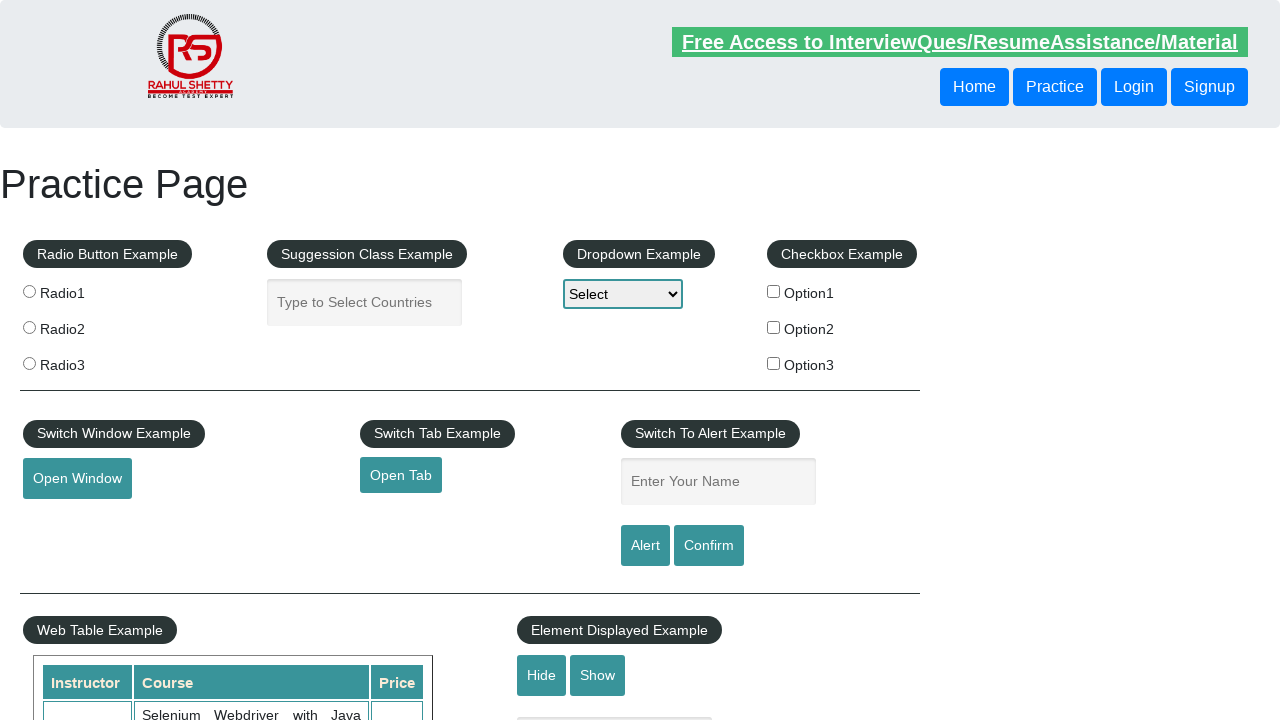

Retrieved text content from row 2: 'Learn SQL in Practical + Database Testing from Scratch'
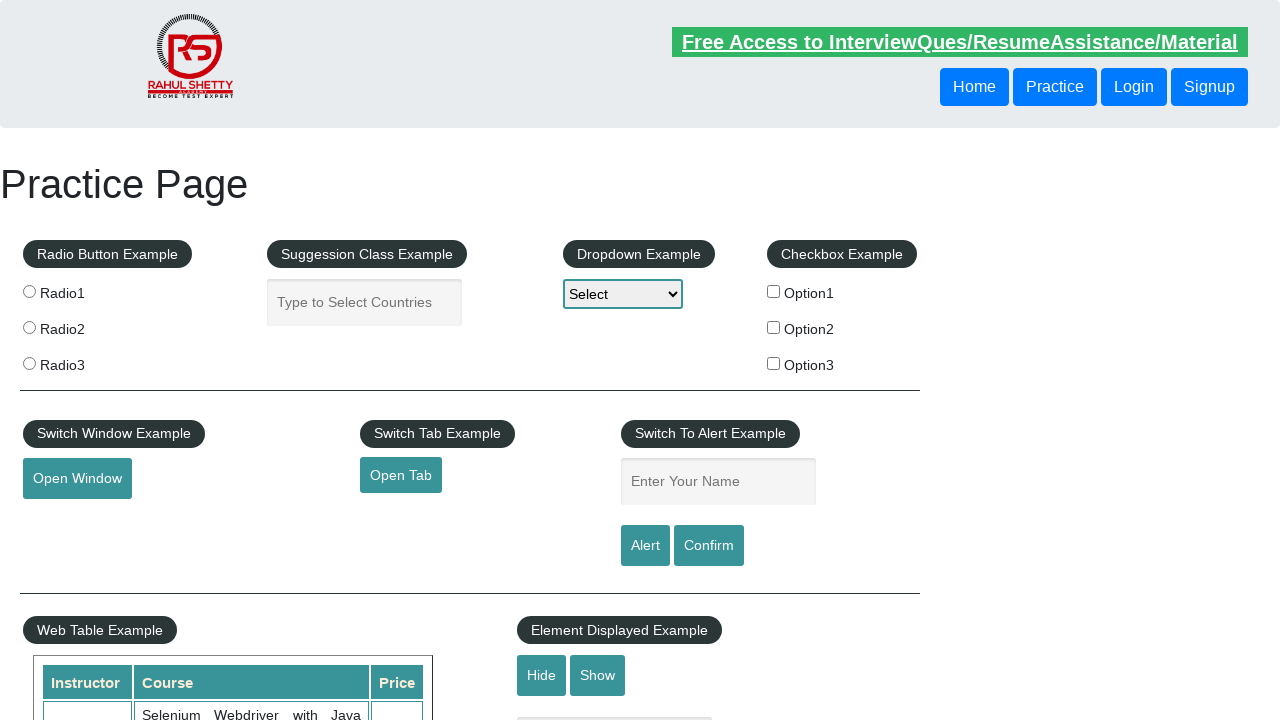

Retrieved text content from row 3: 'Appium (Selenium) - Mobile Automation Testing from Scratch'
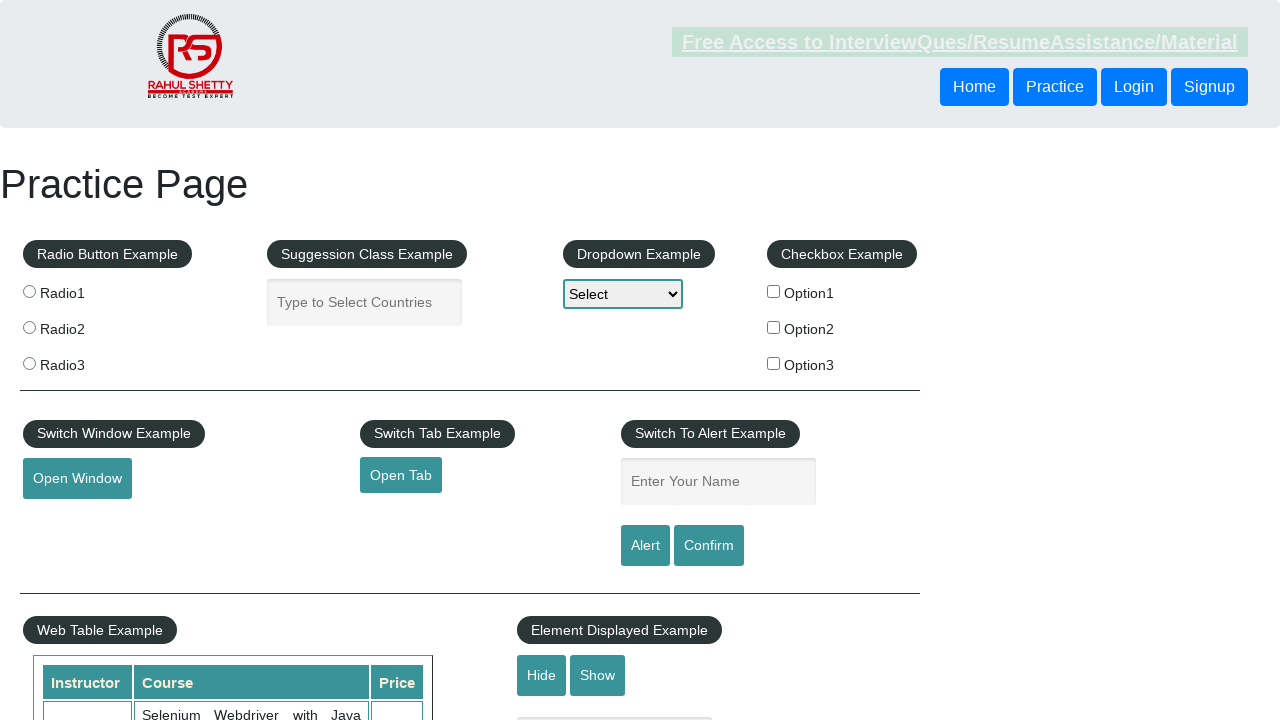

Retrieved text content from row 4: 'WebSecurity Testing for Beginners-QA knowledge to next level'
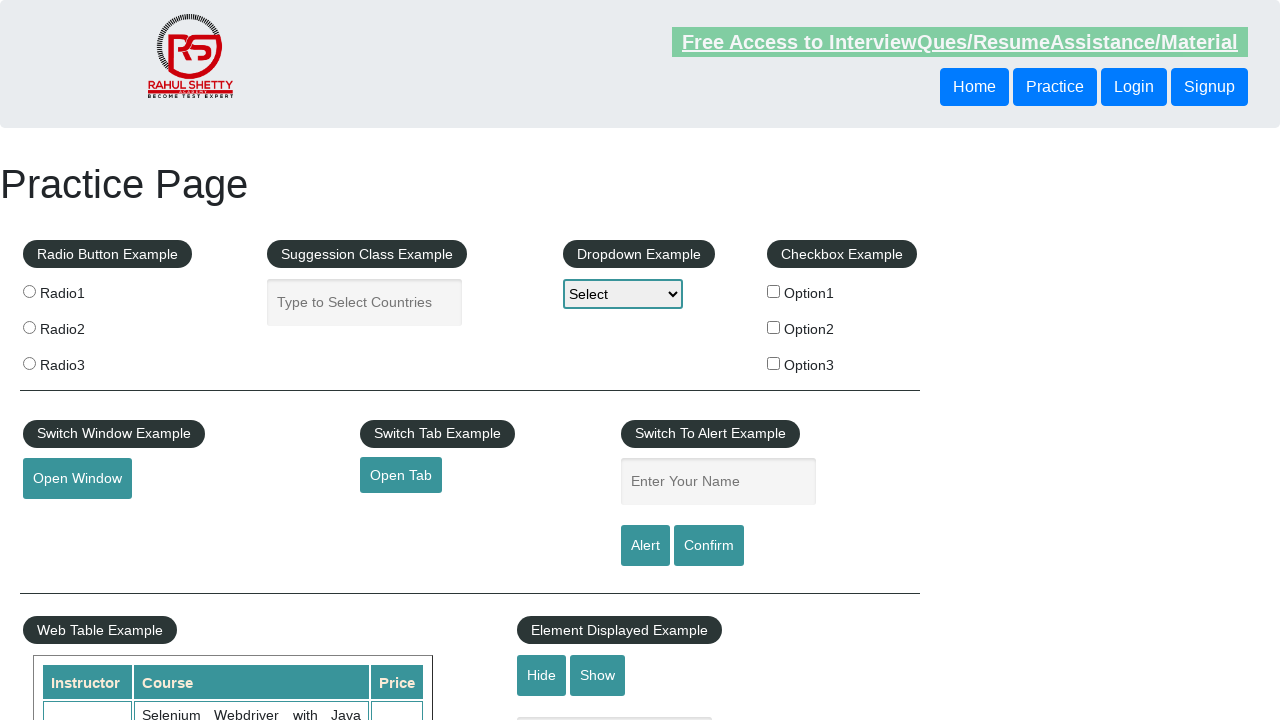

Retrieved text content from row 5: 'Learn JMETER from Scratch - (Performance + Load) Testing Tool'
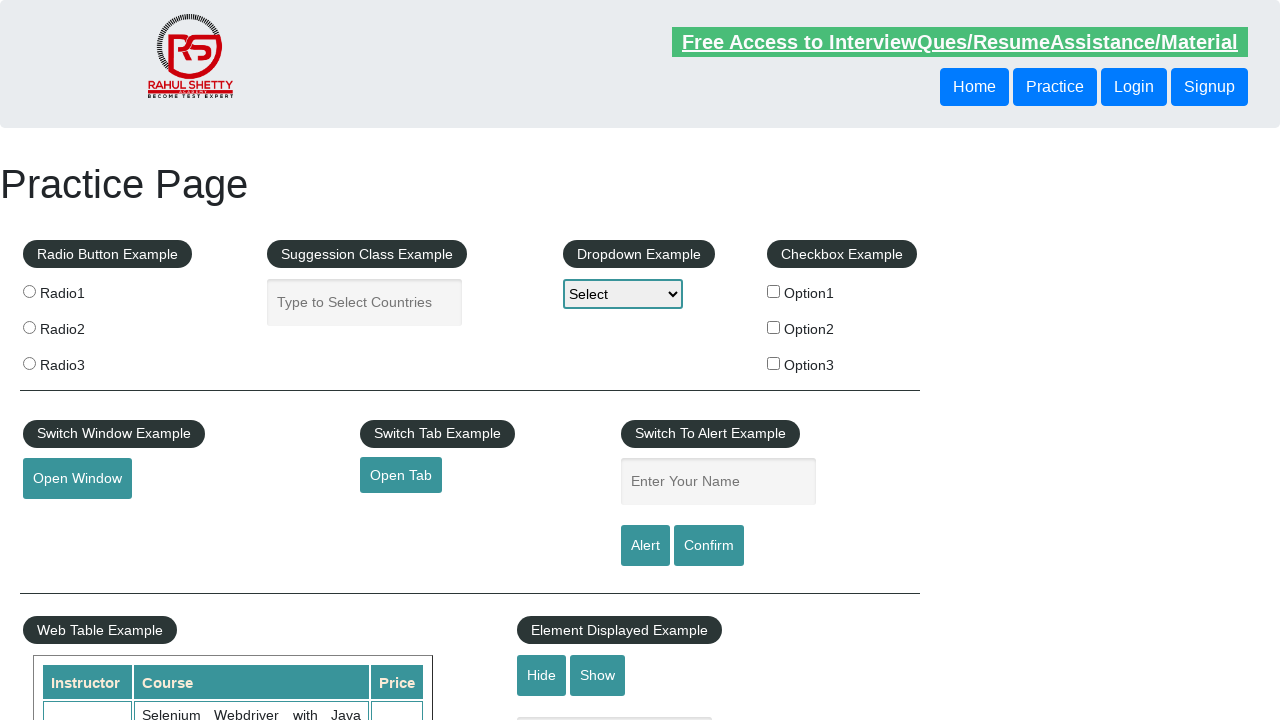

Retrieved text content from row 6: 'WebServices / REST API Testing with SoapUI'
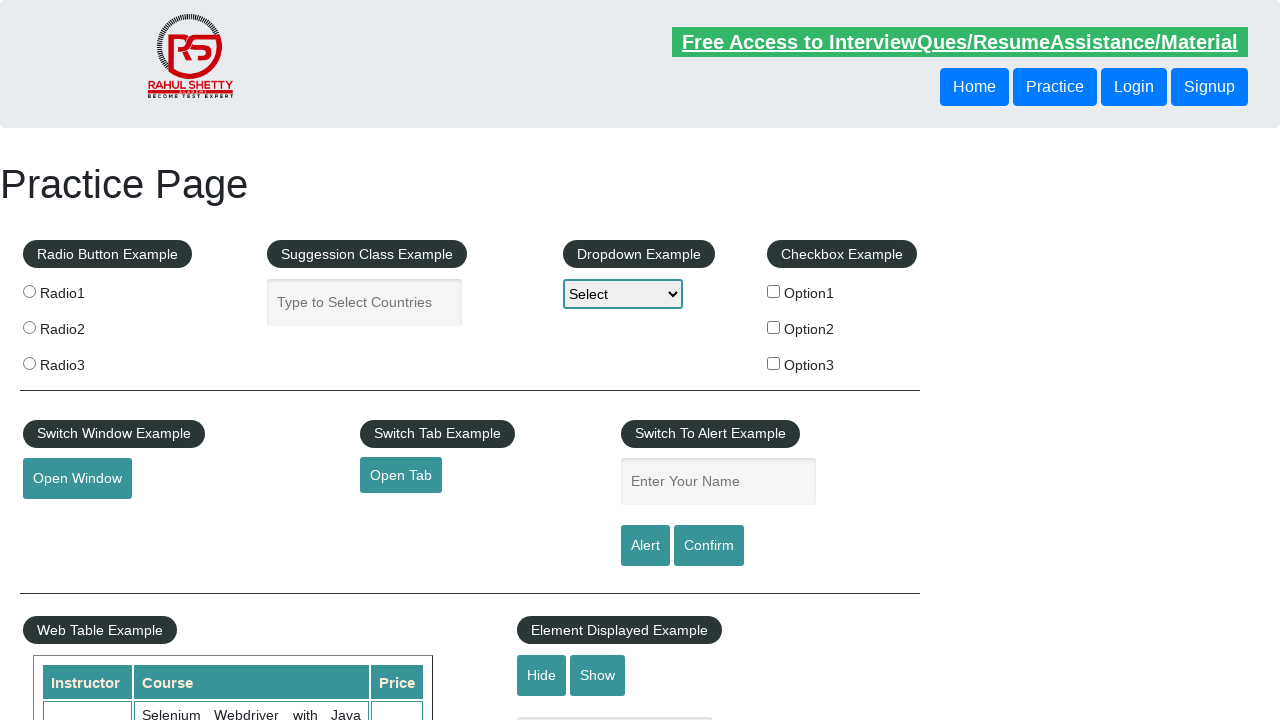

Retrieved text content from row 7: 'QA Expert Course :Software Testing + Bugzilla + SQL + Agile'
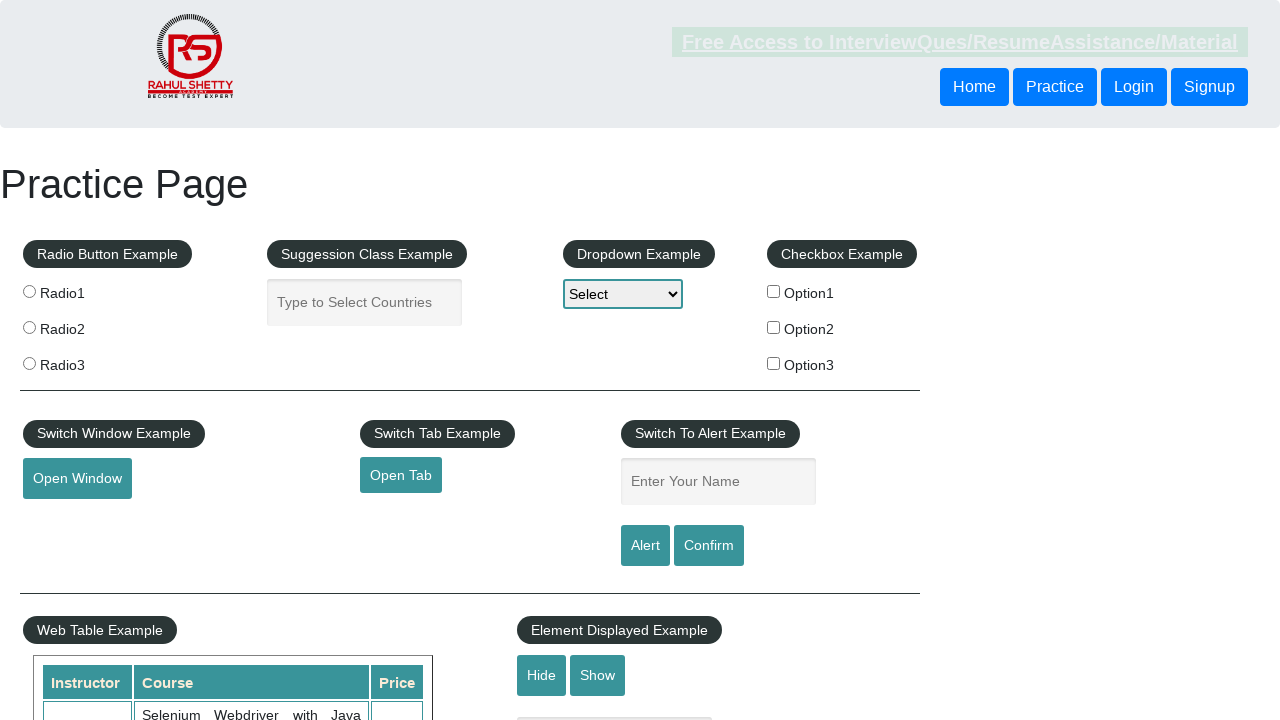

Retrieved text content from row 8: 'Master Selenium Automation in simple Python Language'
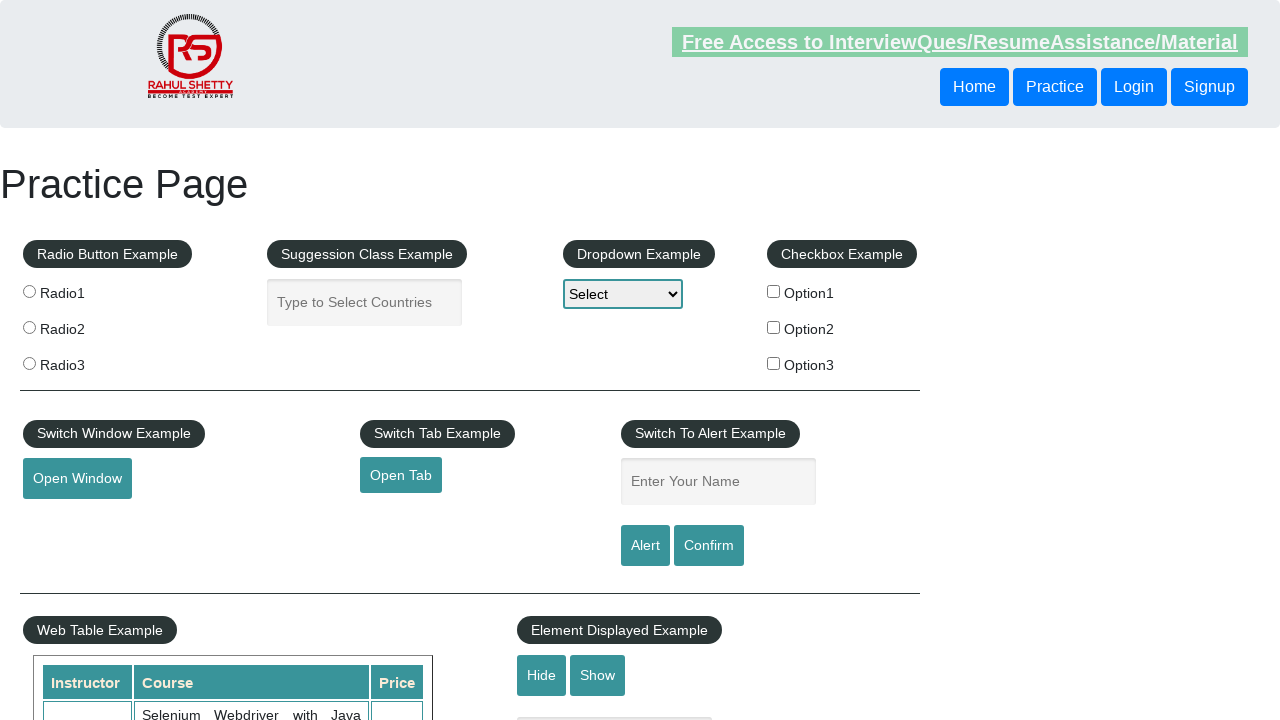

Found Python course in row 8, retrieved price: '25'
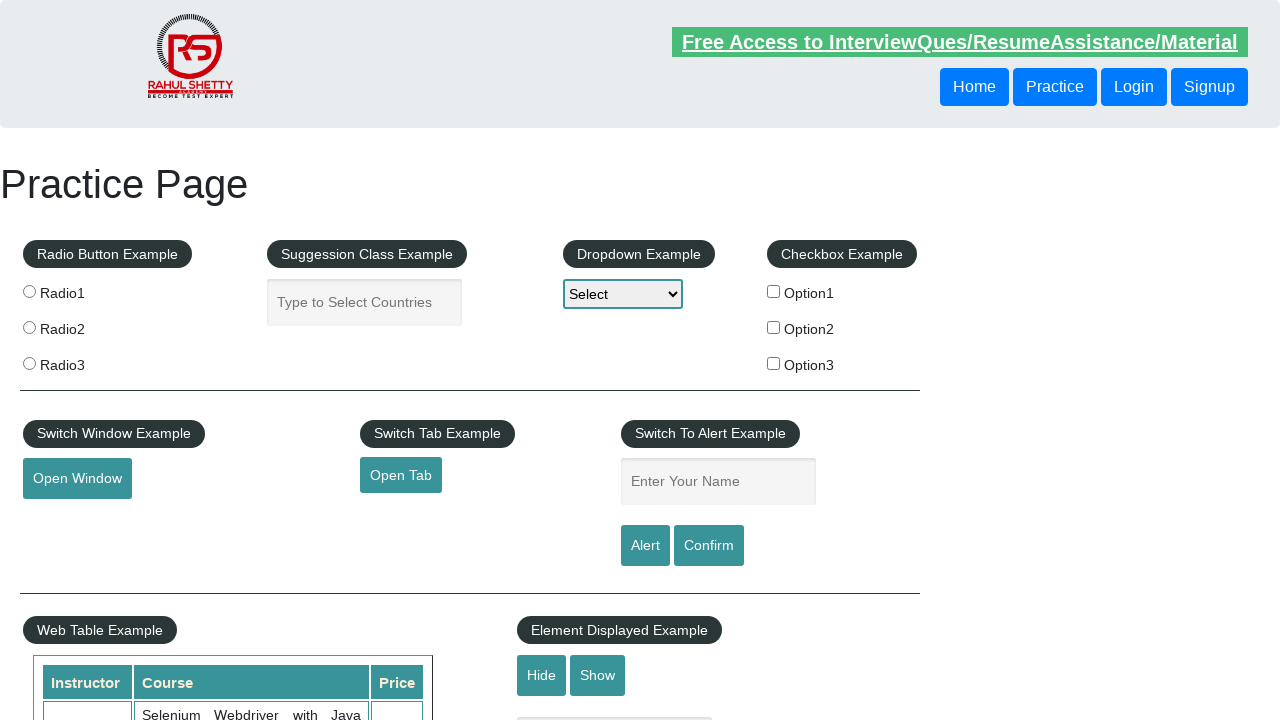

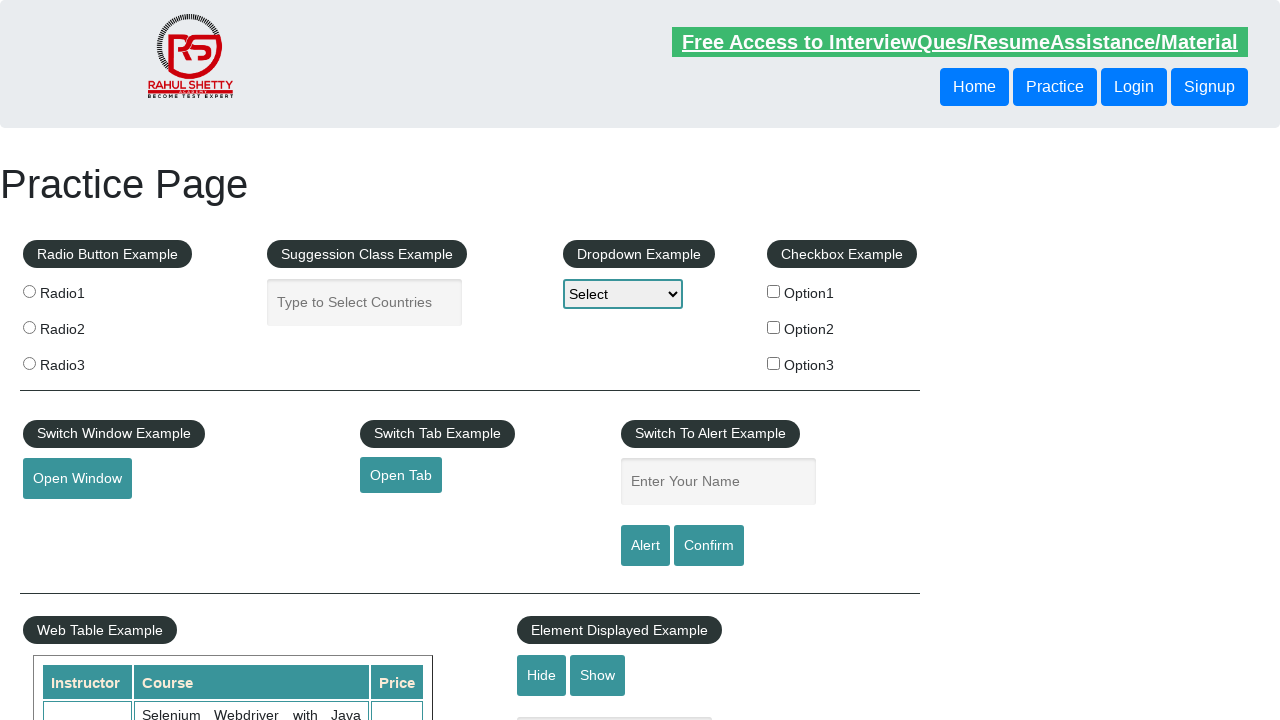